Verifies that the login page displays the correct title text

Starting URL: https://opensource-demo.orangehrmlive.com/

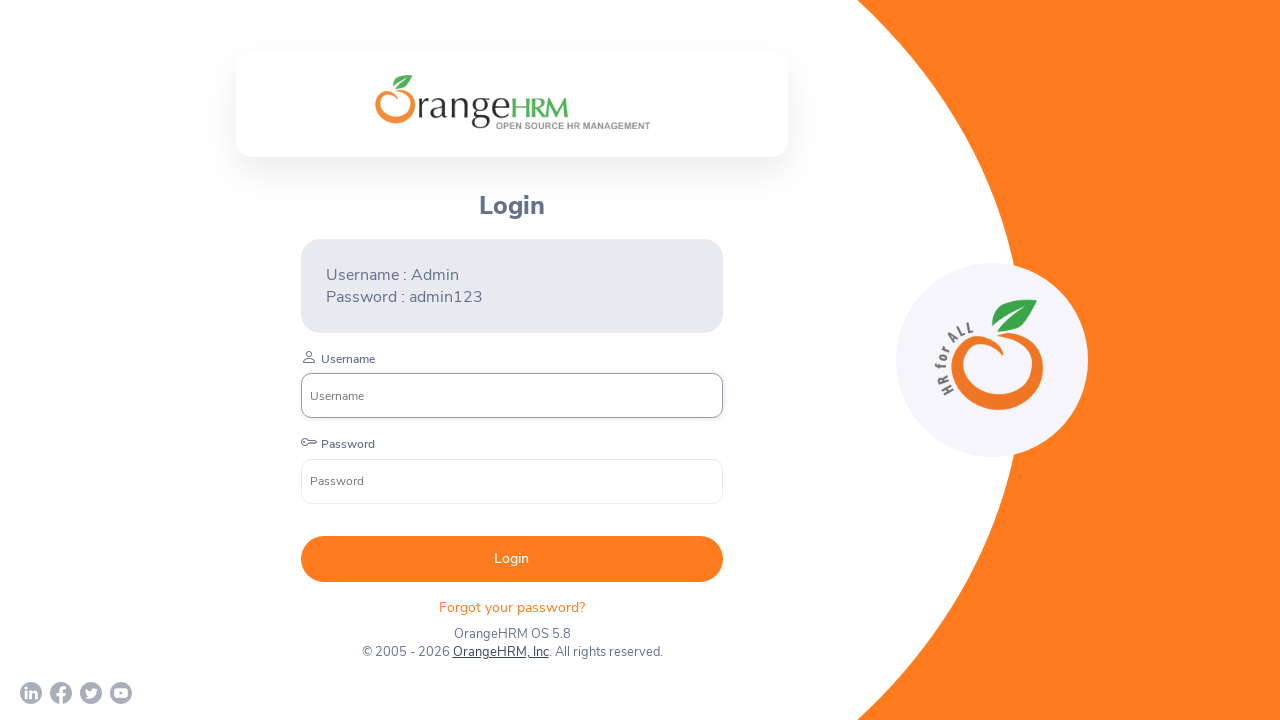

Waited for login title element to be present
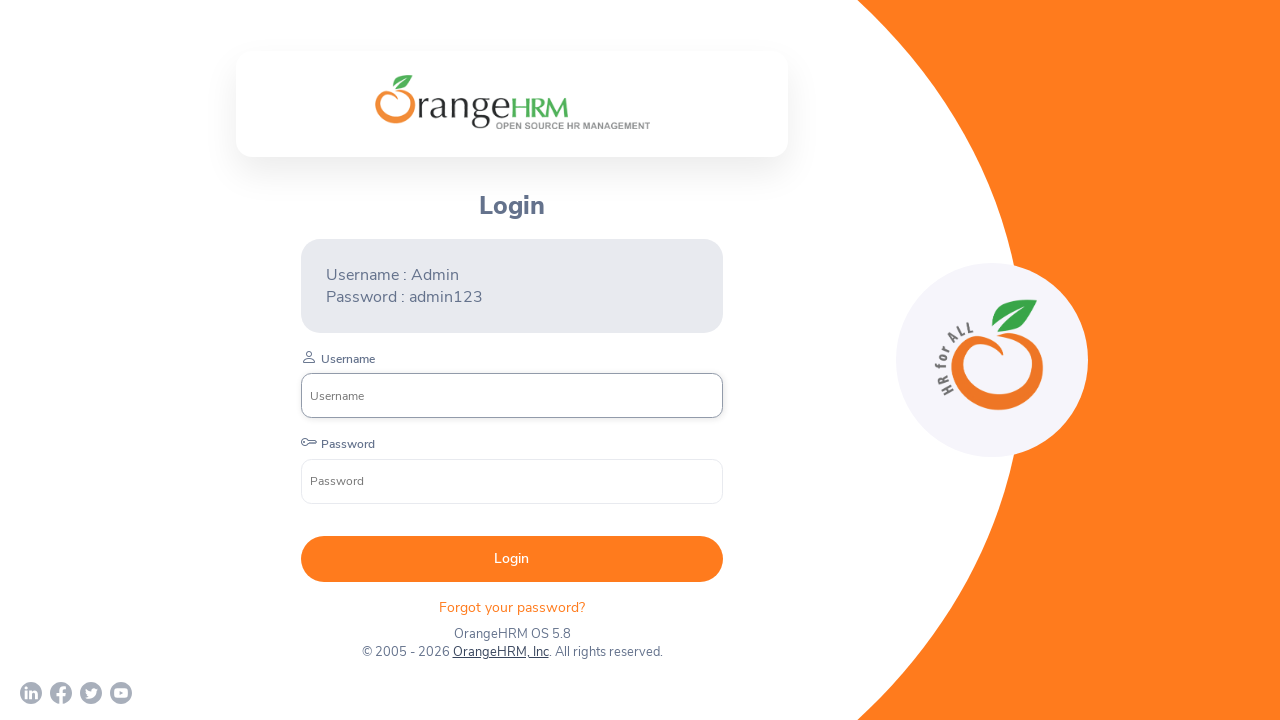

Retrieved login title text content
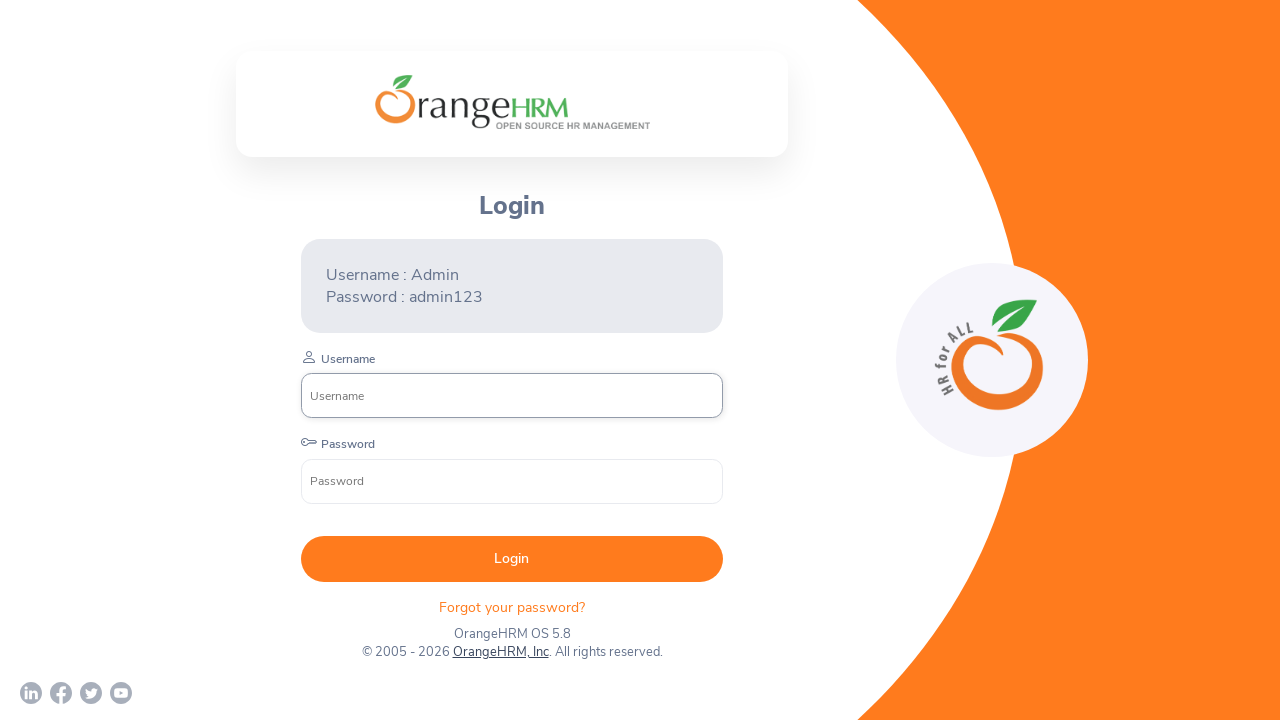

Verified login page title is 'Login'
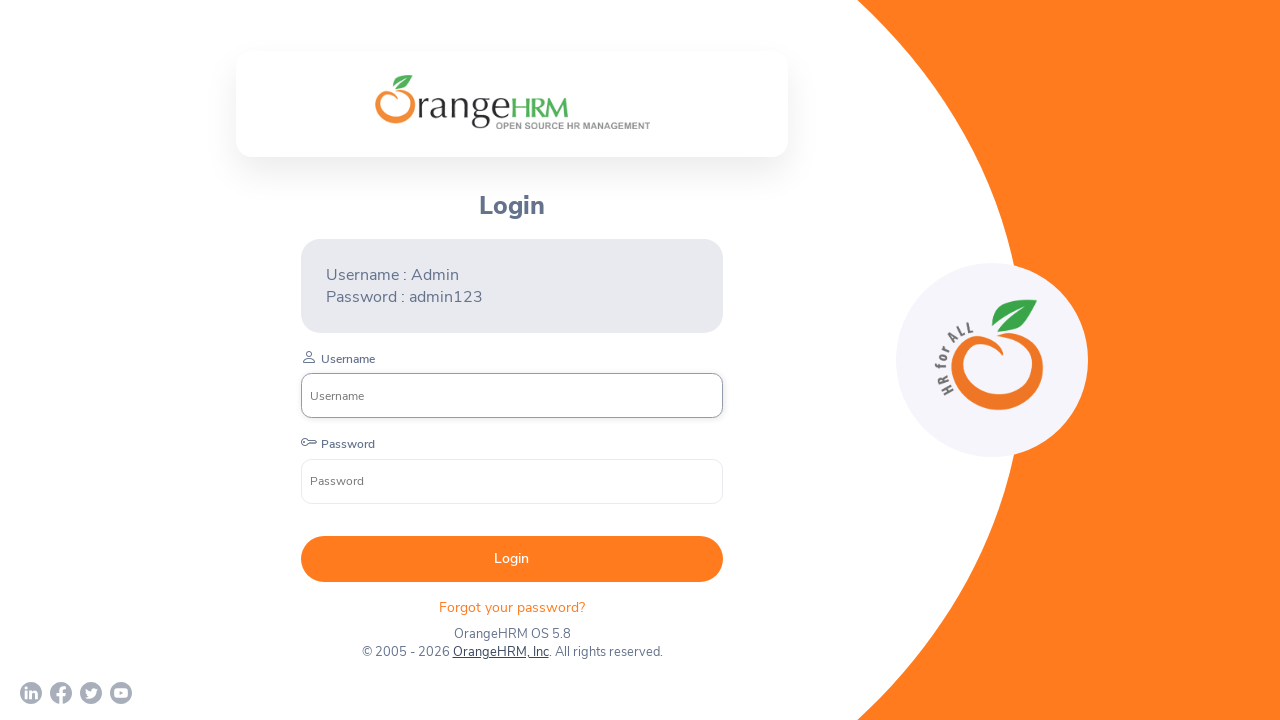

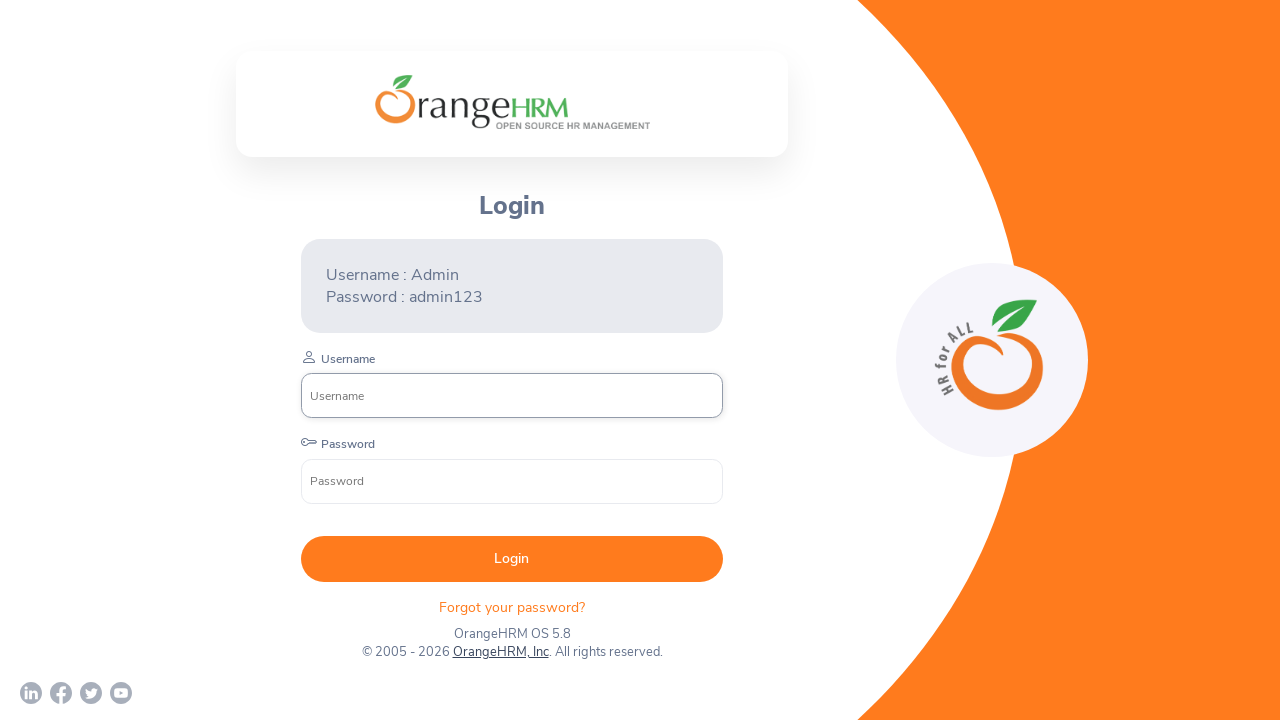